Tests opting out of A/B tests by setting an opt-out cookie on the homepage before navigating to the A/B test page.

Starting URL: http://the-internet.herokuapp.com

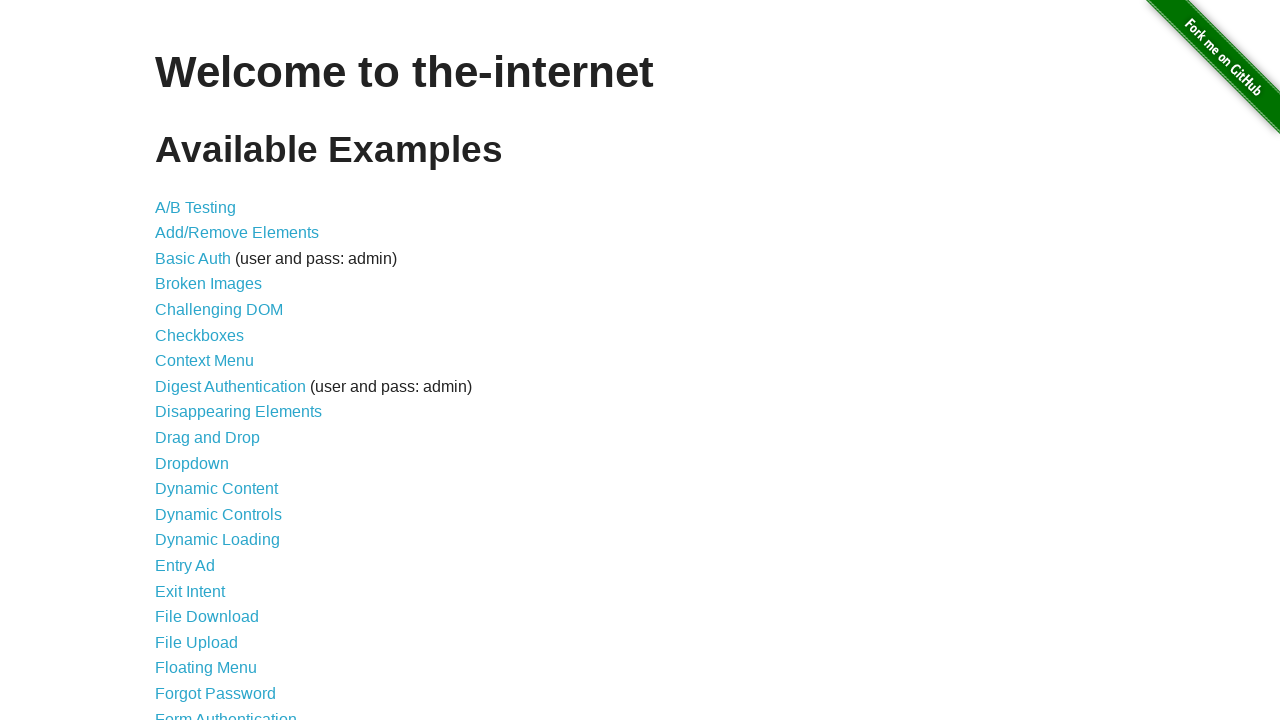

Added optimizelyOptOut cookie to opt out of A/B tests on homepage
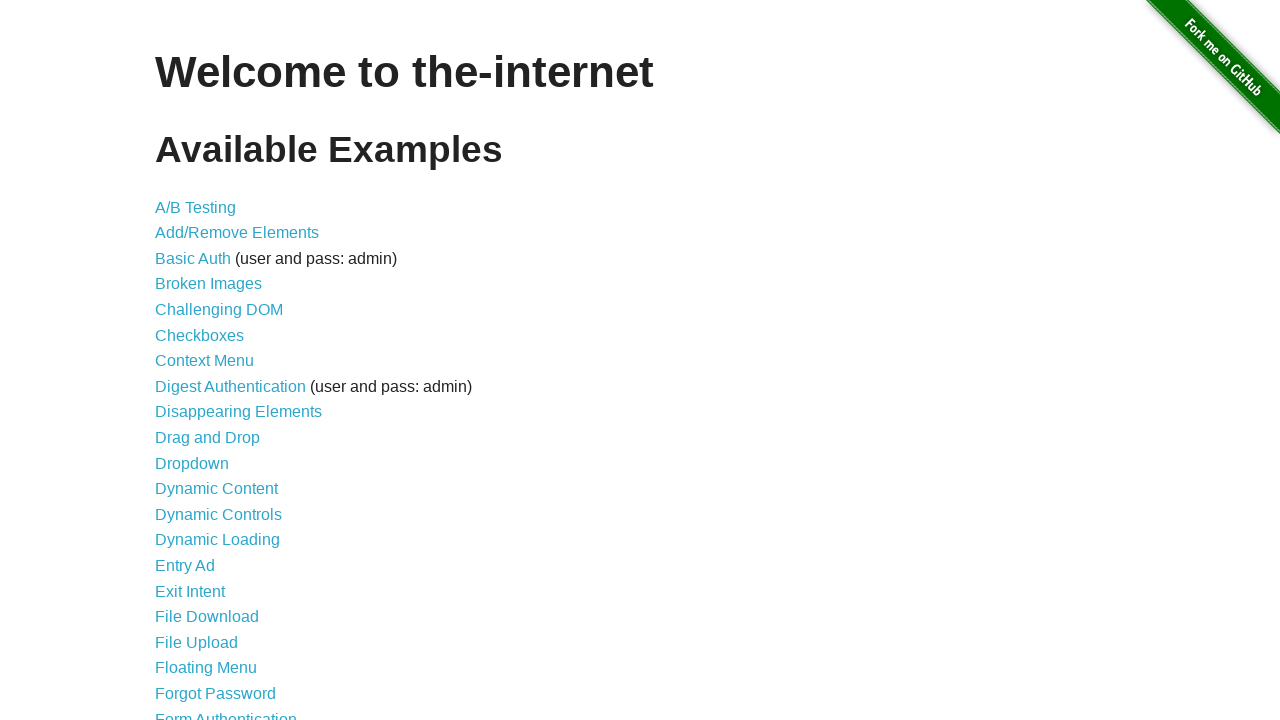

Navigated to A/B test page
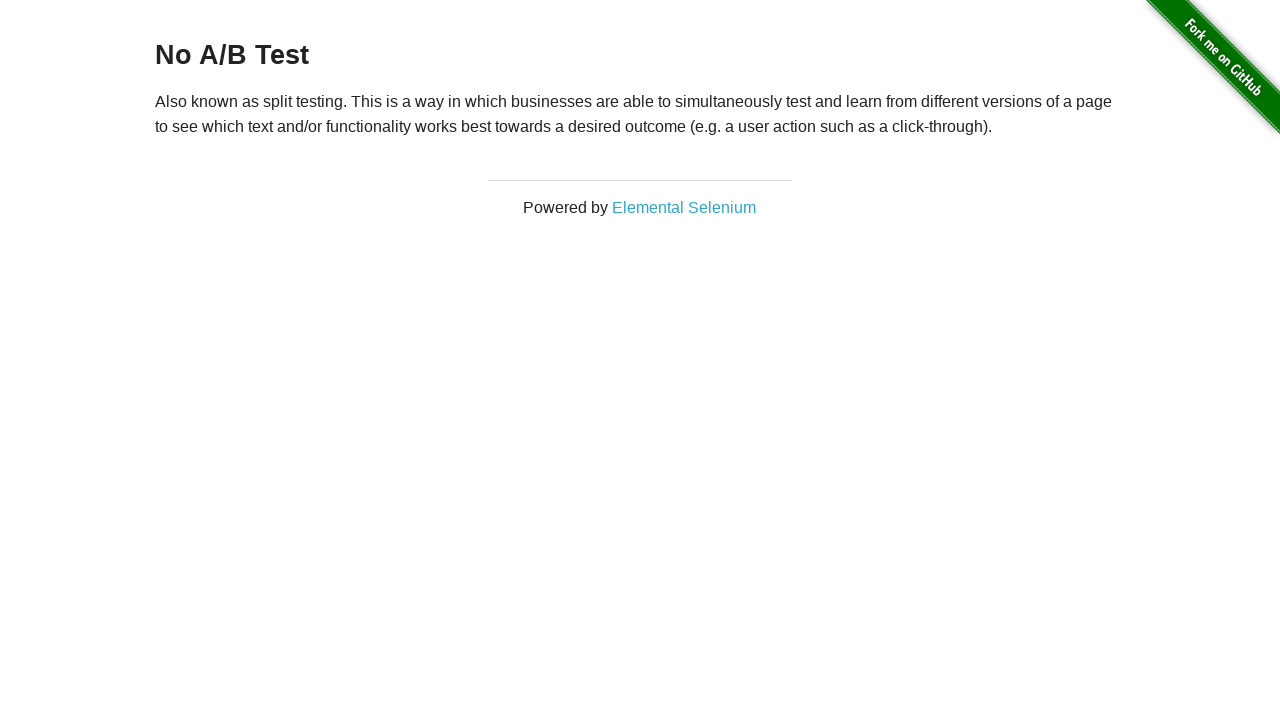

Retrieved heading text from A/B test page
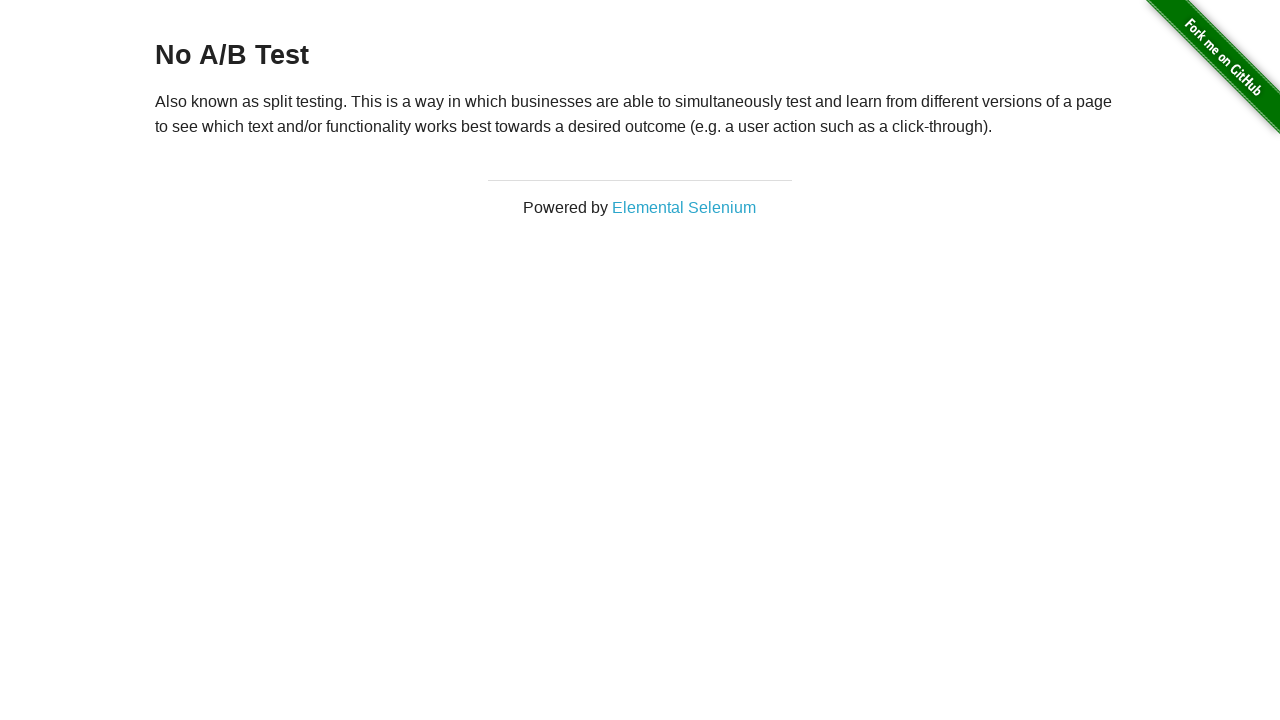

Verified heading text is 'No A/B Test' - opt-out cookie successful
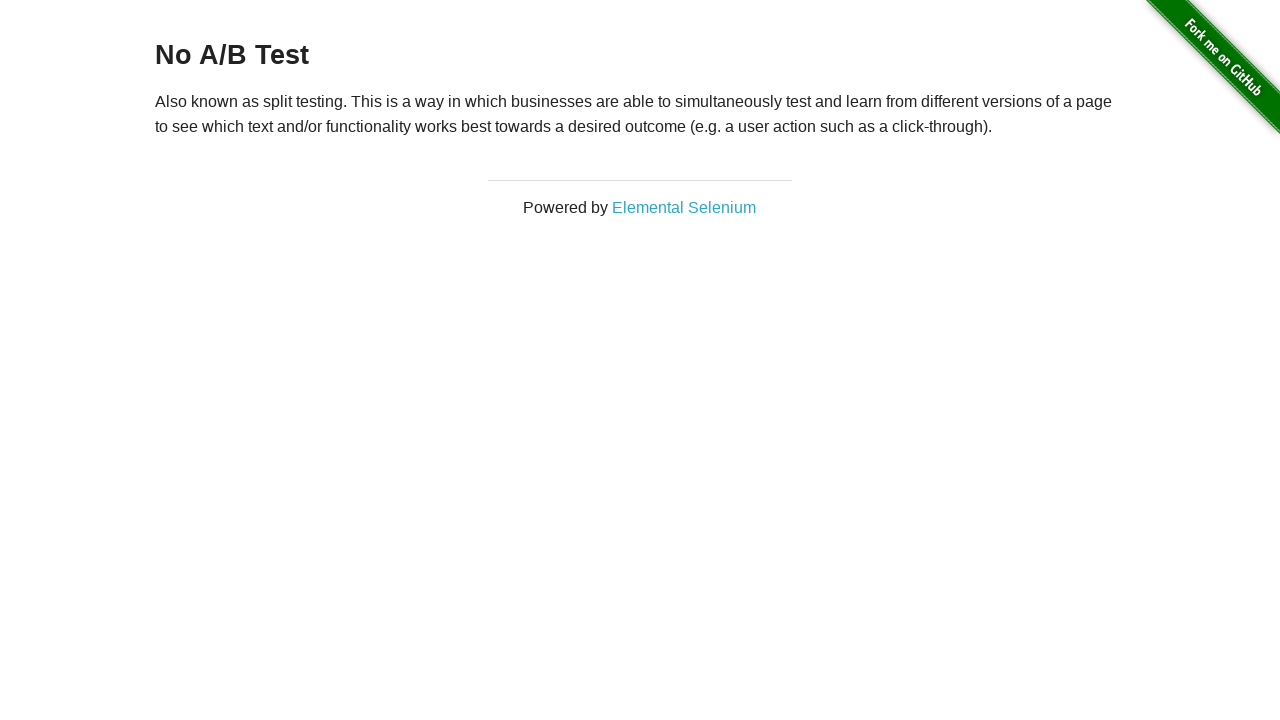

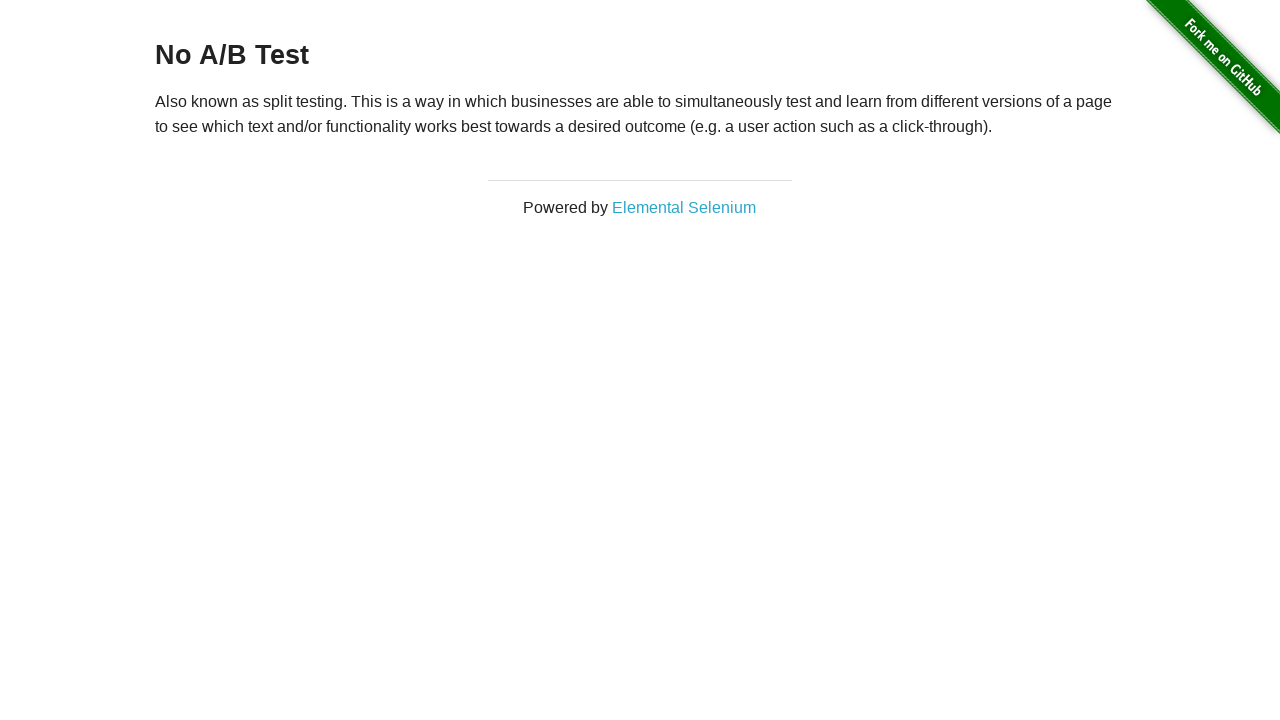